Tests dismissing a JavaScript confirm alert by clicking a button that triggers a confirm dialog, verifying the alert text, dismissing it, and confirming the cancel result

Starting URL: https://automationfc.github.io/basic-form/index.html

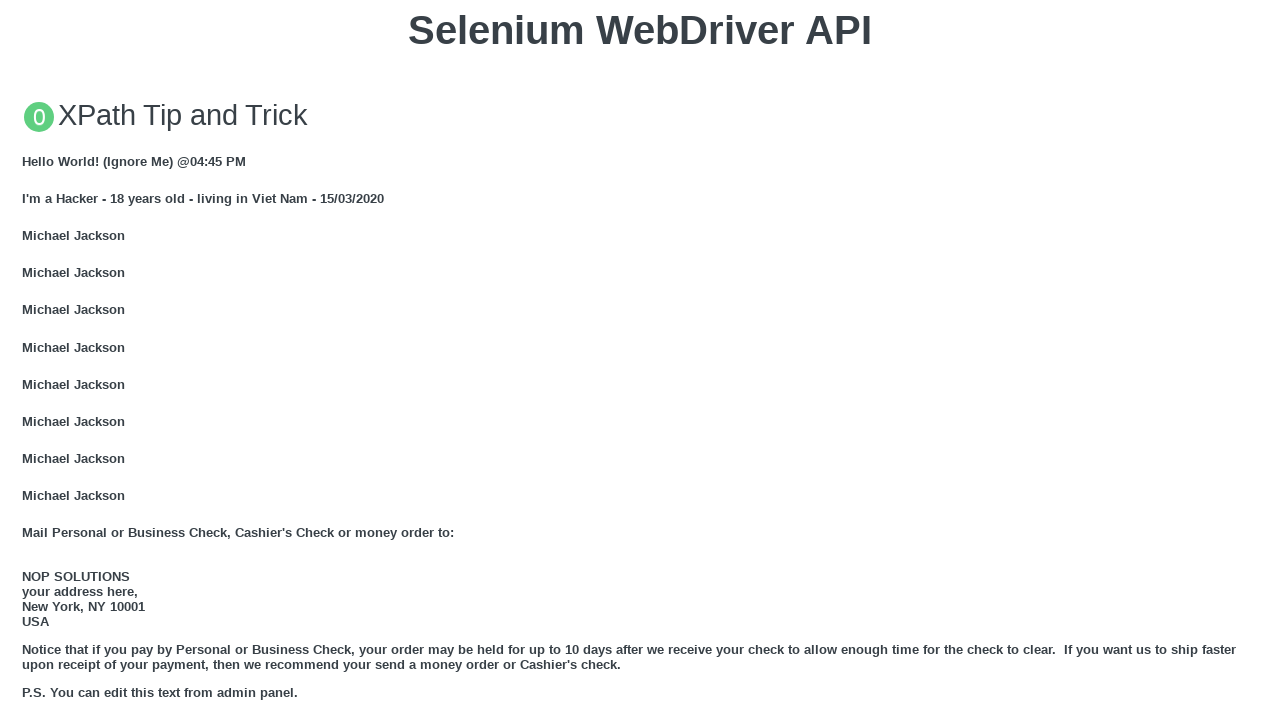

Set up dialog handler to dismiss confirm alerts
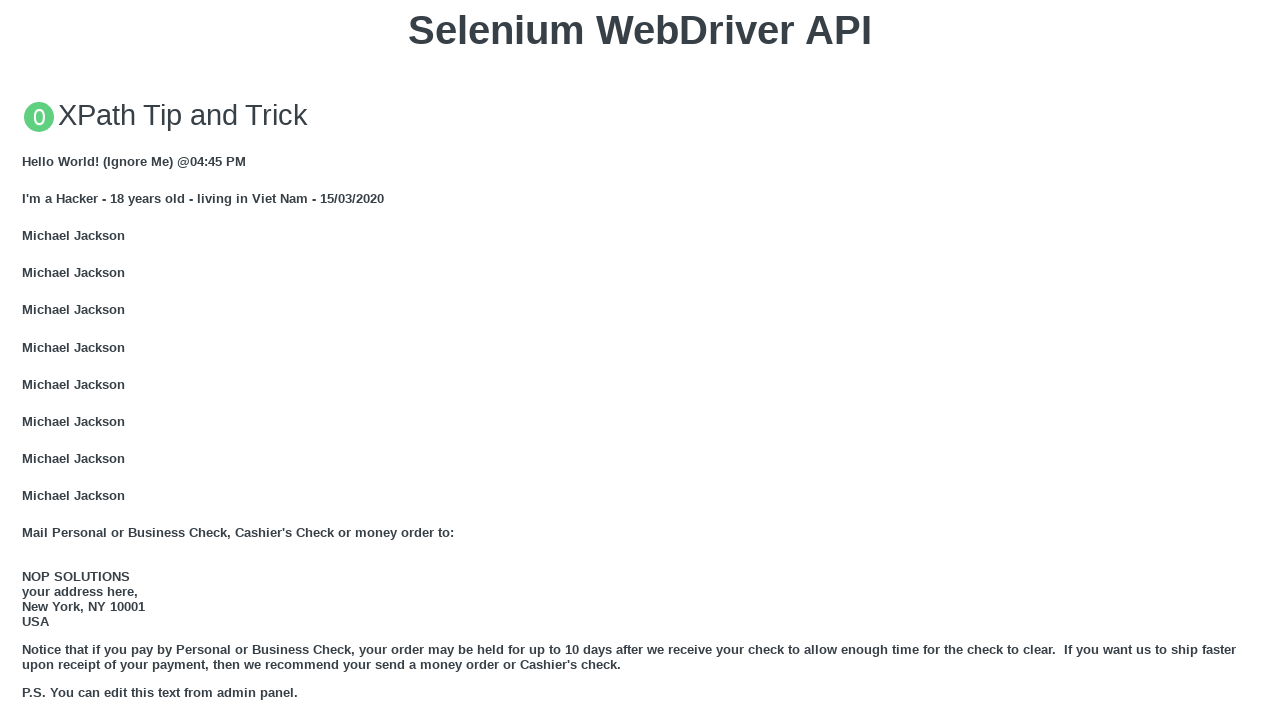

Clicked button to trigger JS Confirm dialog at (640, 360) on xpath=//button[text()='Click for JS Confirm']
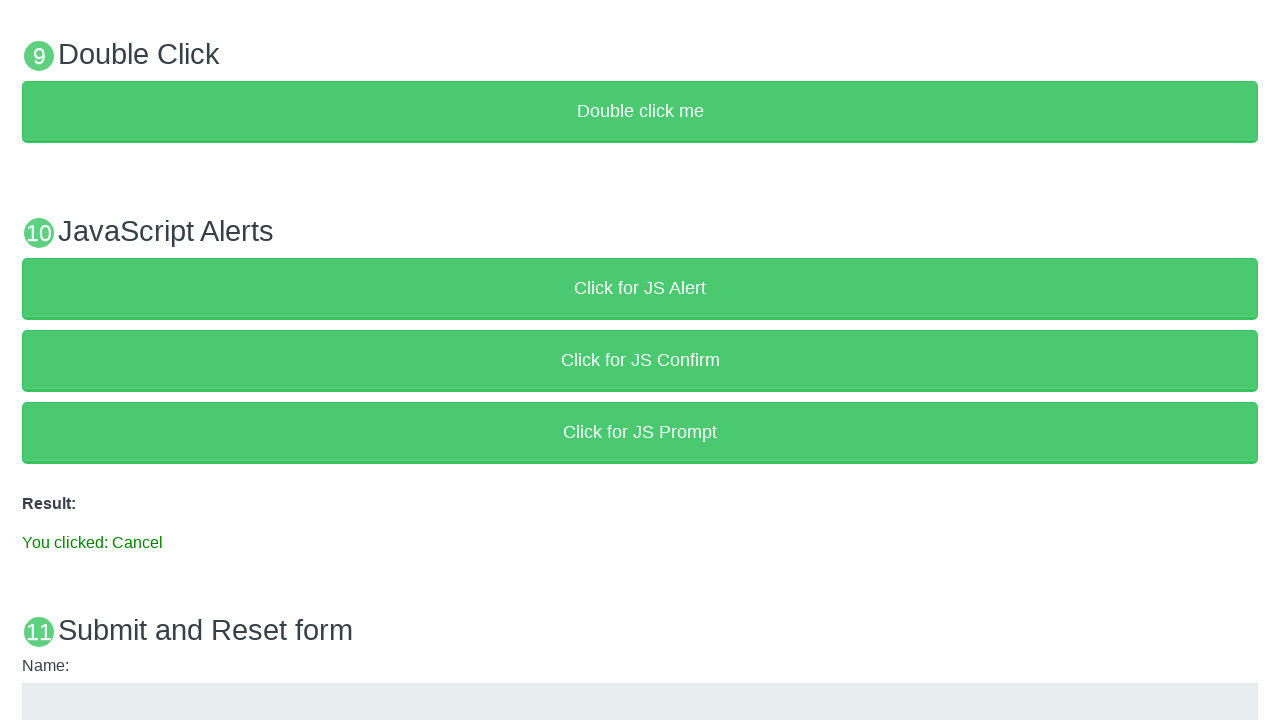

Waited for result text to update to 'You clicked: Cancel'
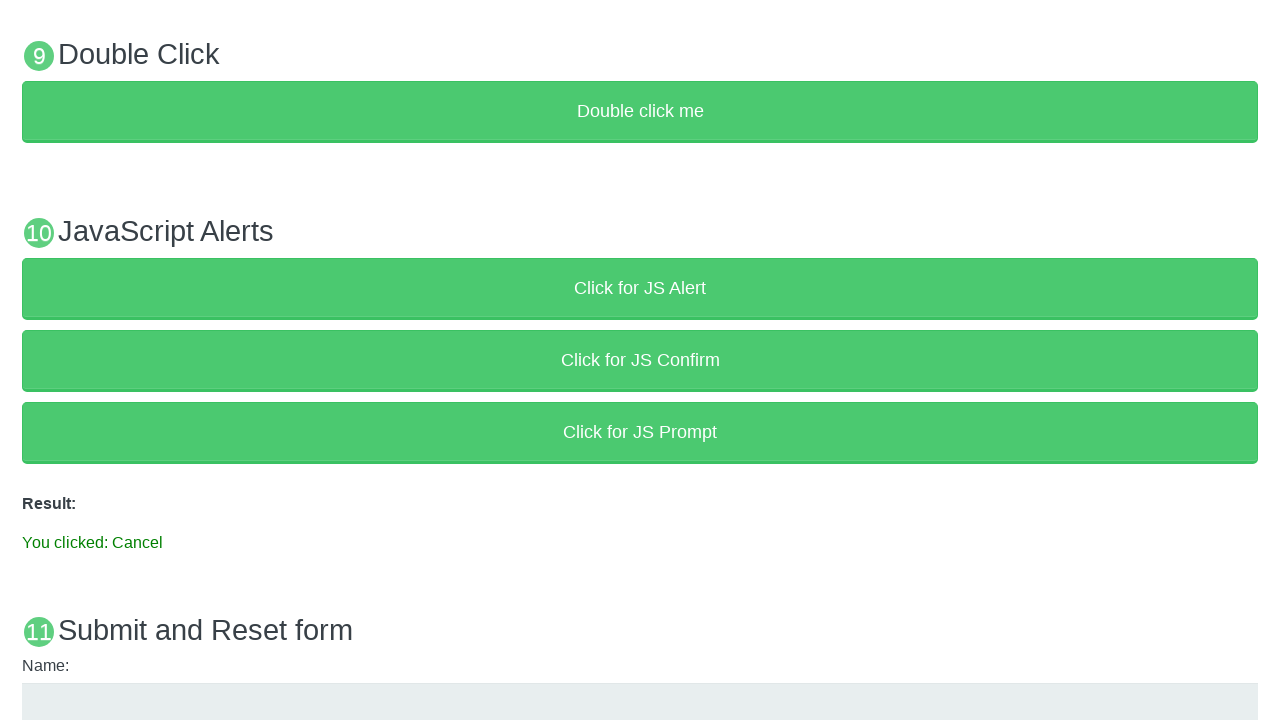

Verified result text confirms cancel action was successful
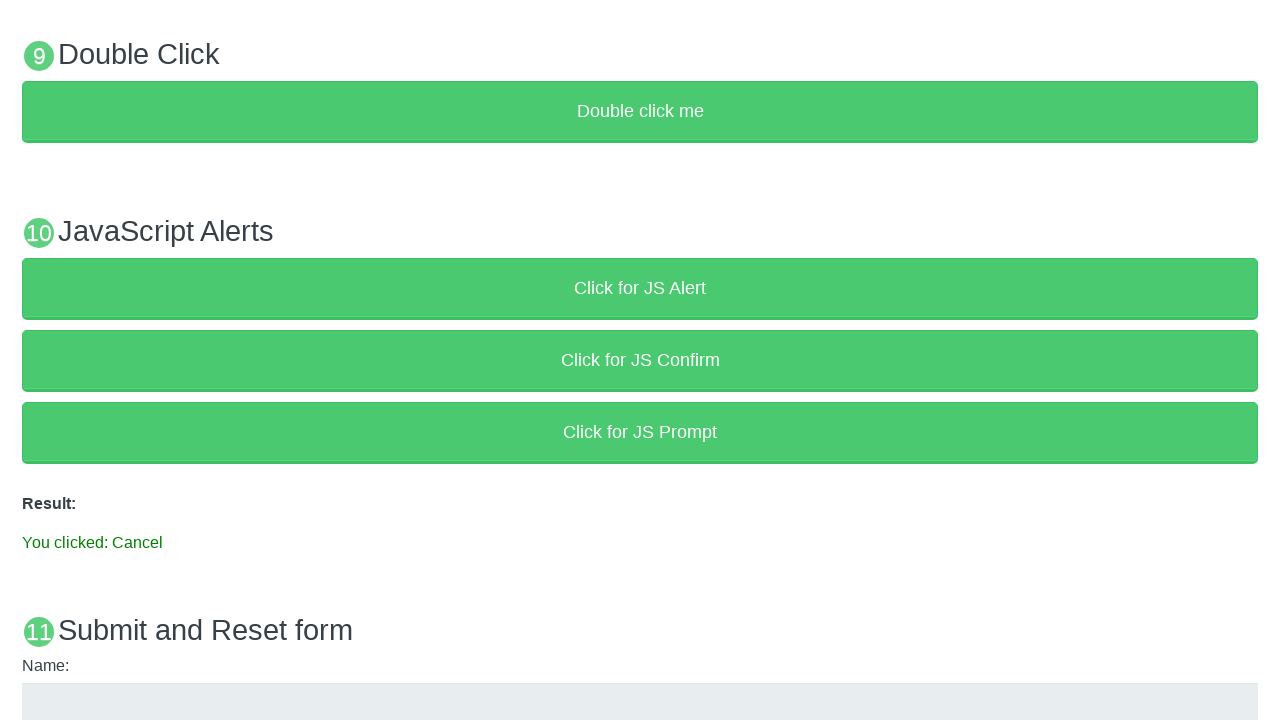

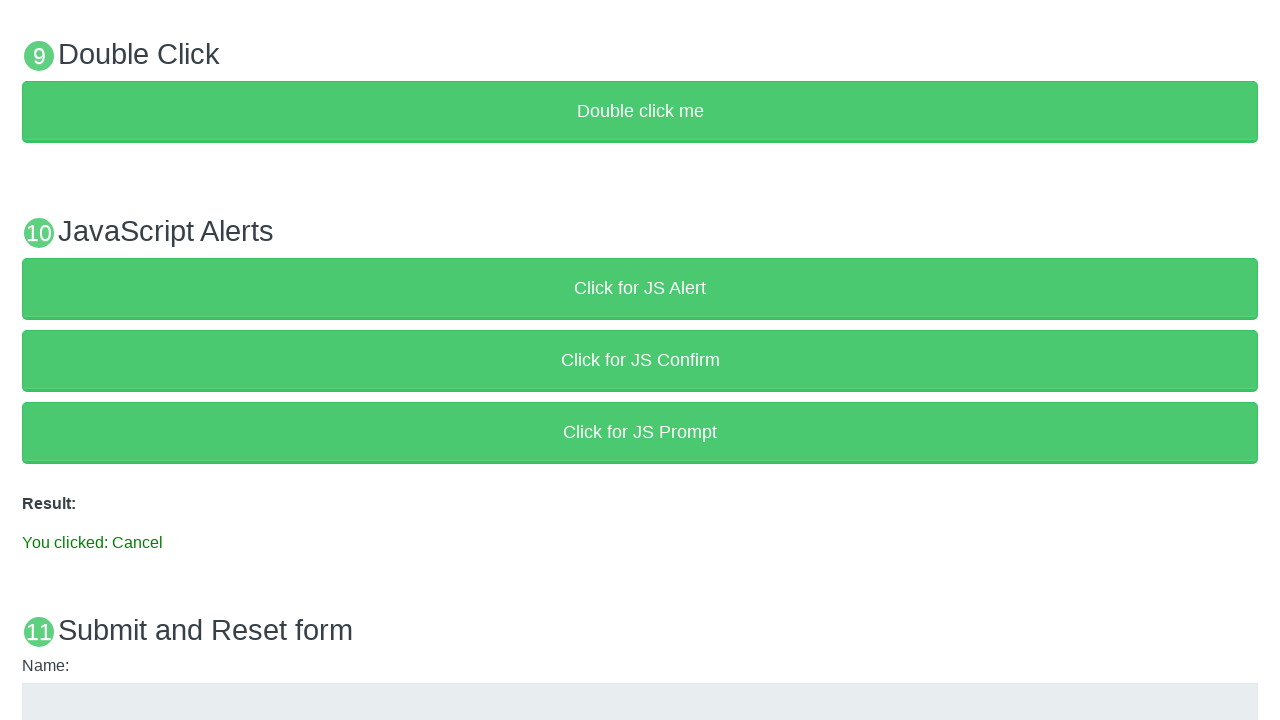